Navigates to Team page and verifies team member names

Starting URL: http://www.99-bottles-of-beer.net/

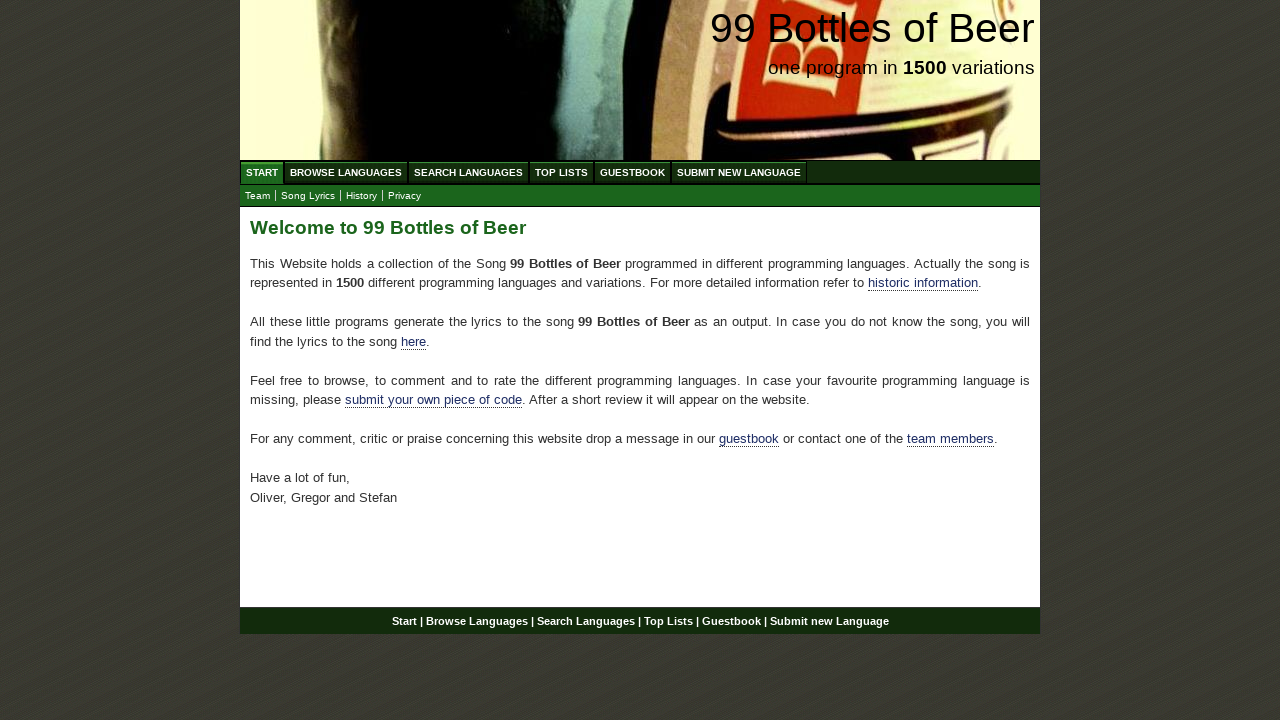

Clicked on Team link at (258, 196) on xpath=//a[contains(text(), 'Team')]
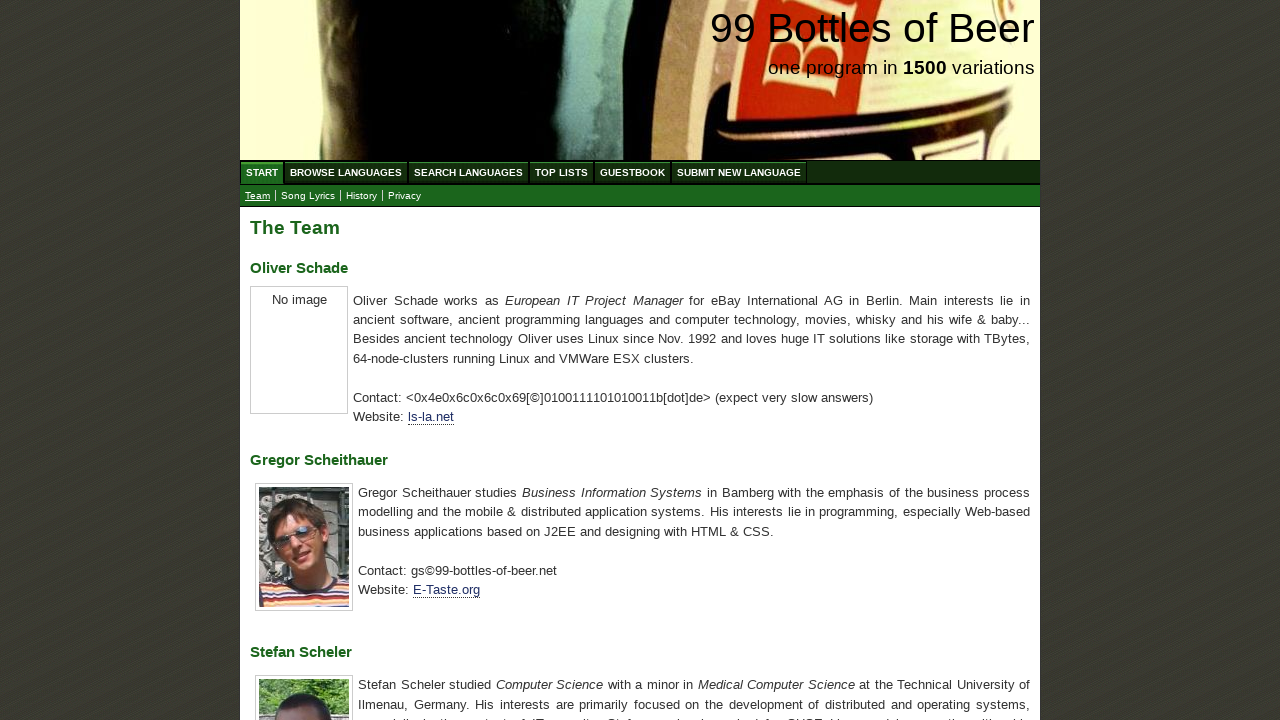

Retrieved all team member names from h3 elements
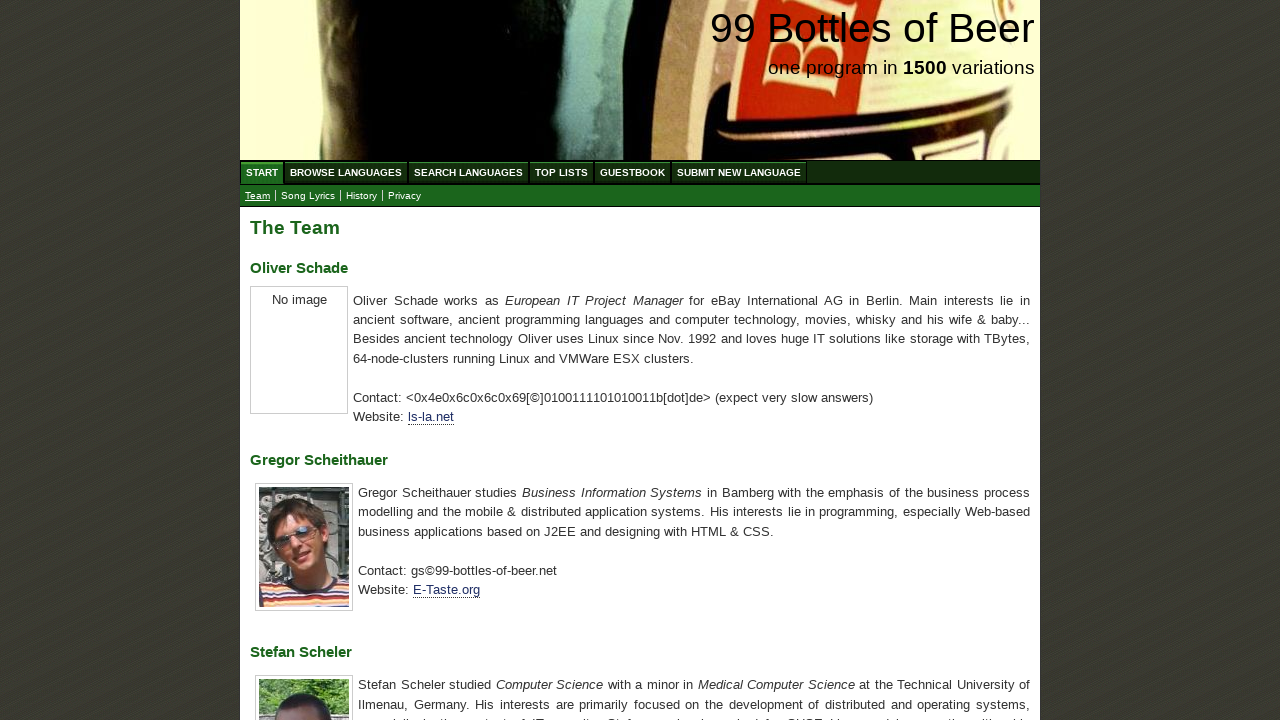

Verified team member name 'Oliver Schade' matches expected value
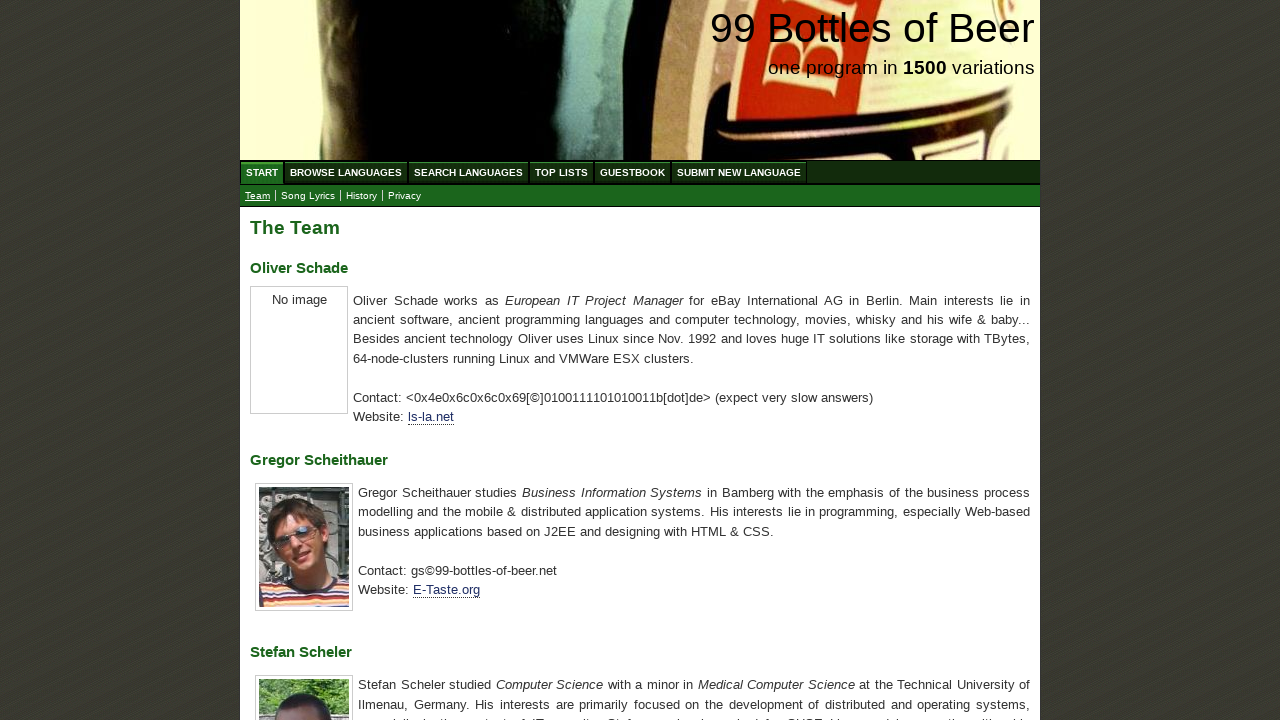

Verified team member name 'Gregor Scheithauer' matches expected value
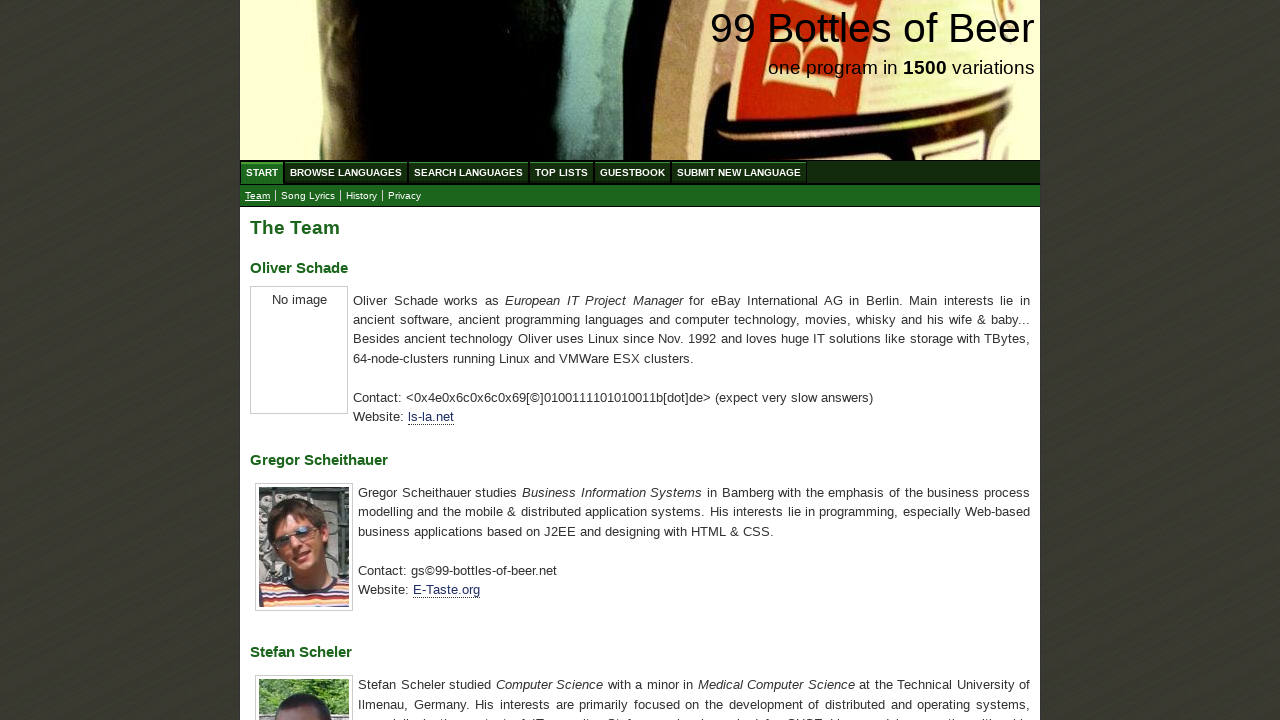

Verified team member name 'Stefan Scheler' matches expected value
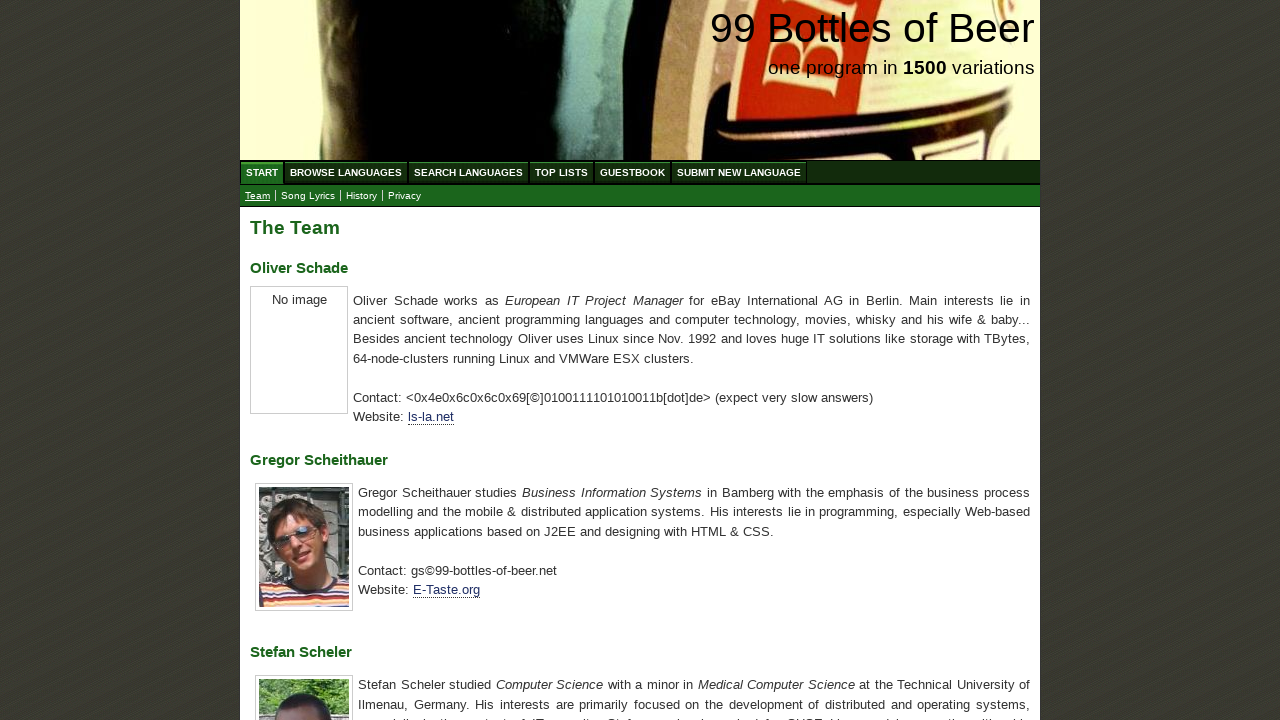

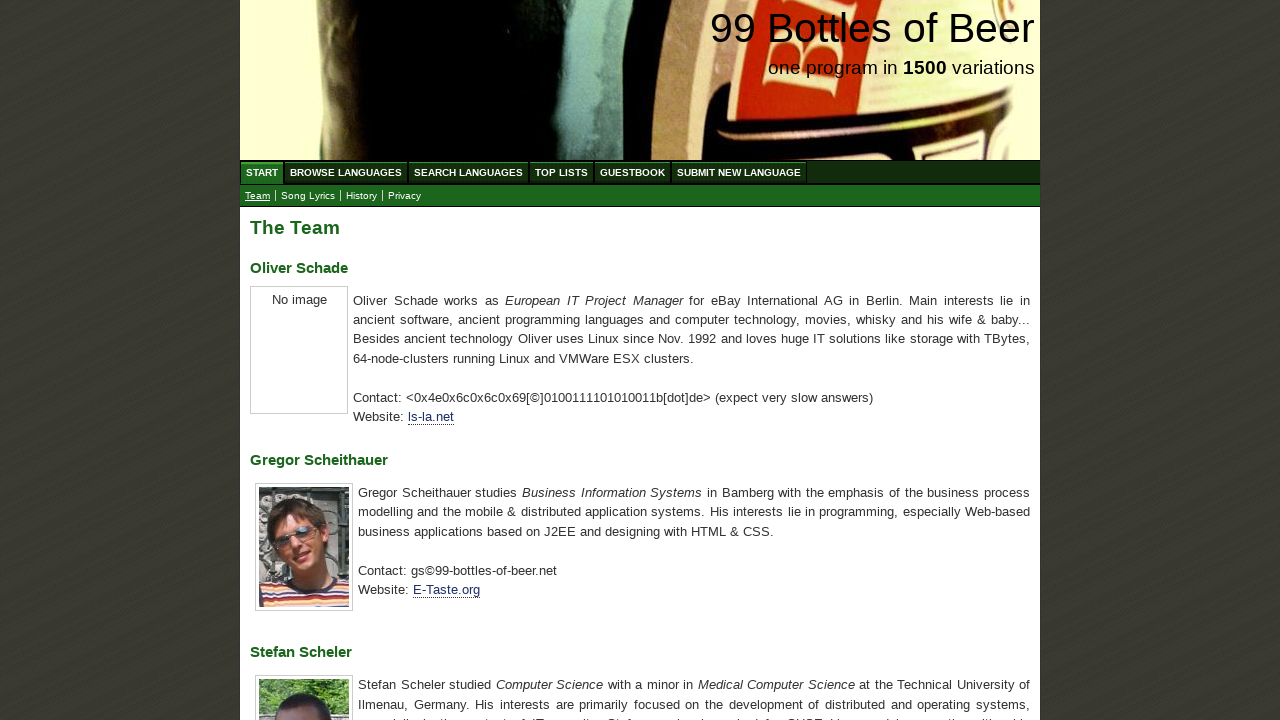